Tests autocomplete functionality by entering an address into an autocomplete input field

Starting URL: https://formy-project.herokuapp.com/autocomplete

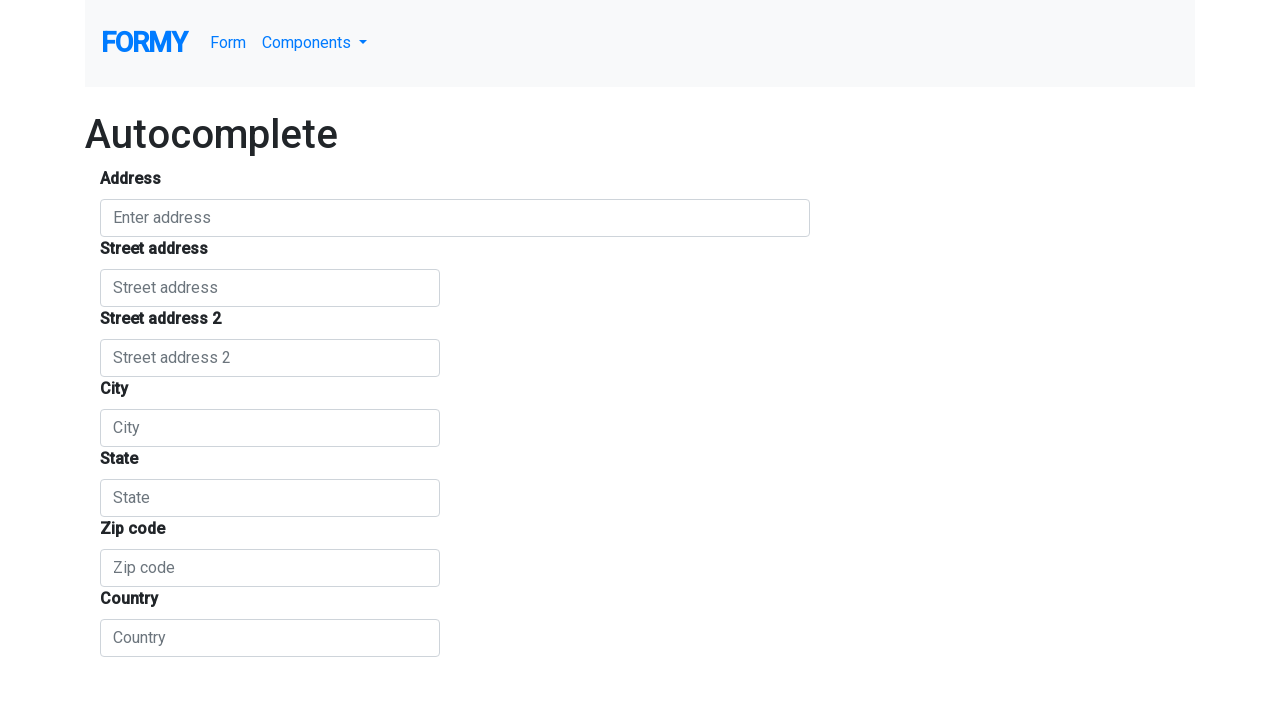

Navigated to autocomplete test page
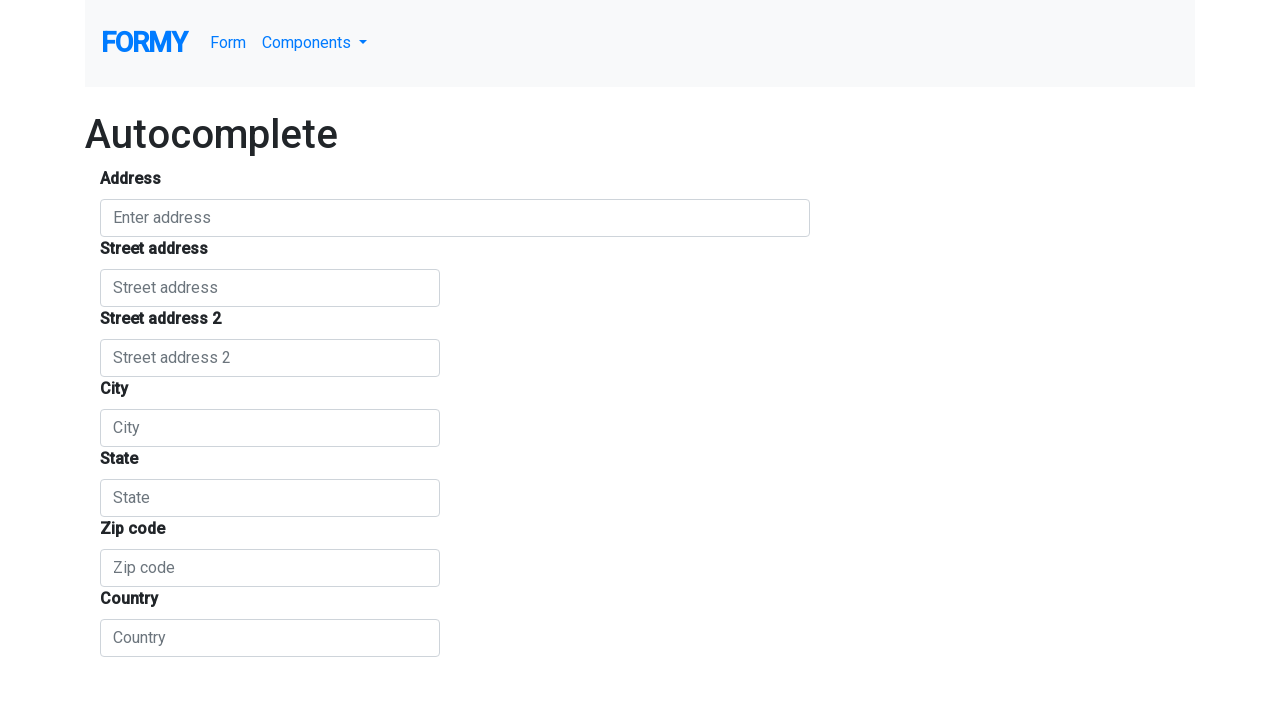

Entered address '1555 park Blvd, Palo Alto, CA' into autocomplete field on #autocomplete
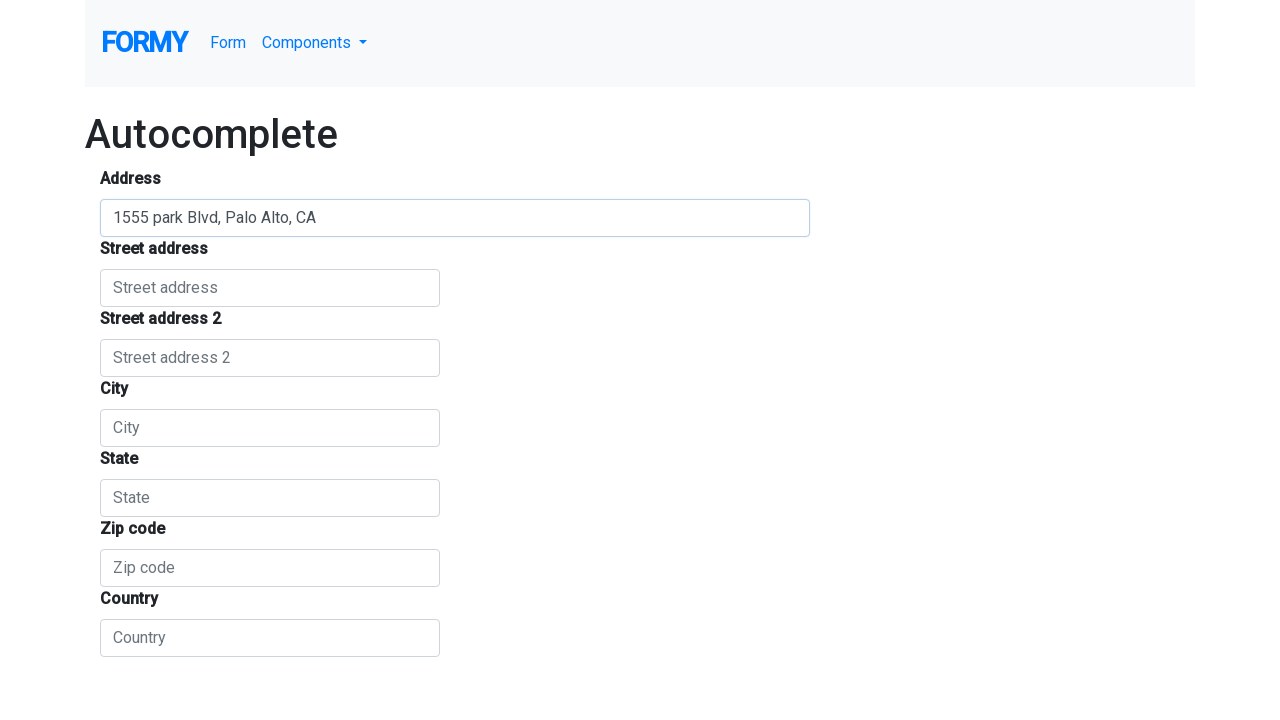

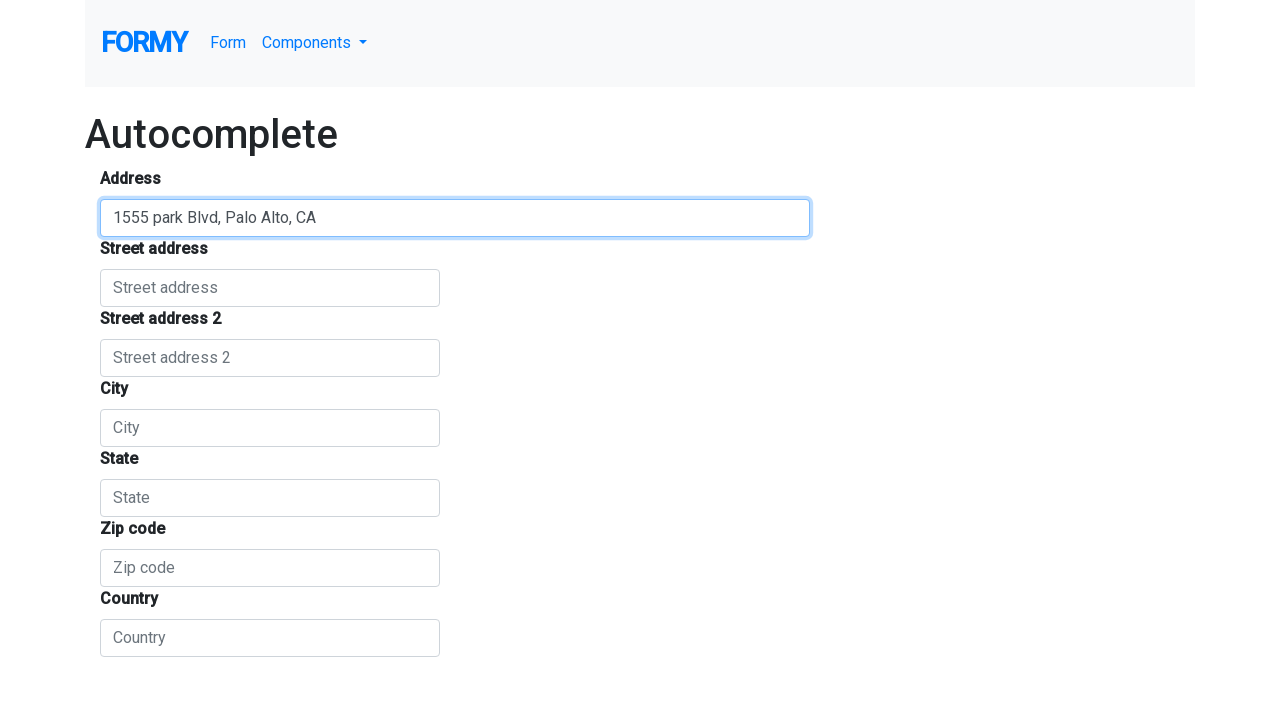